Tests the Training Support website by verifying the page title and clicking on the "about" link to navigate to the About page, then verifying the new page title.

Starting URL: https://v1.training-support.net

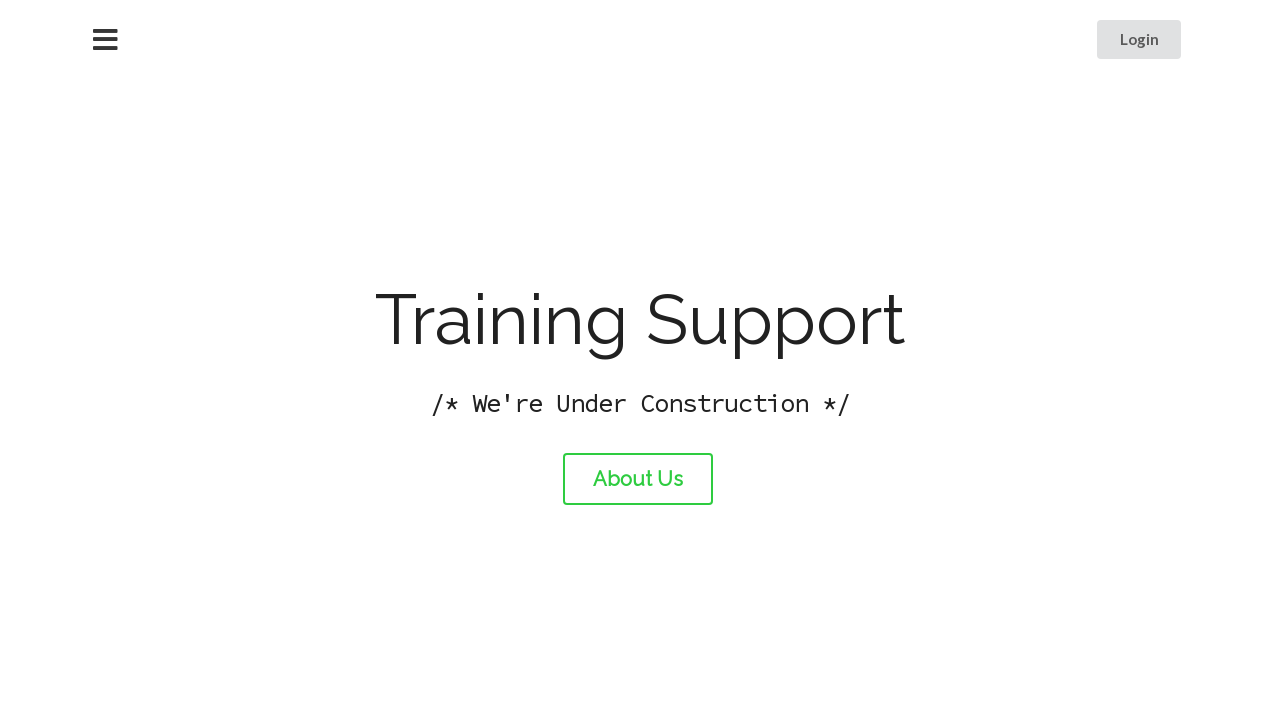

Verified initial page title is 'Training Support'
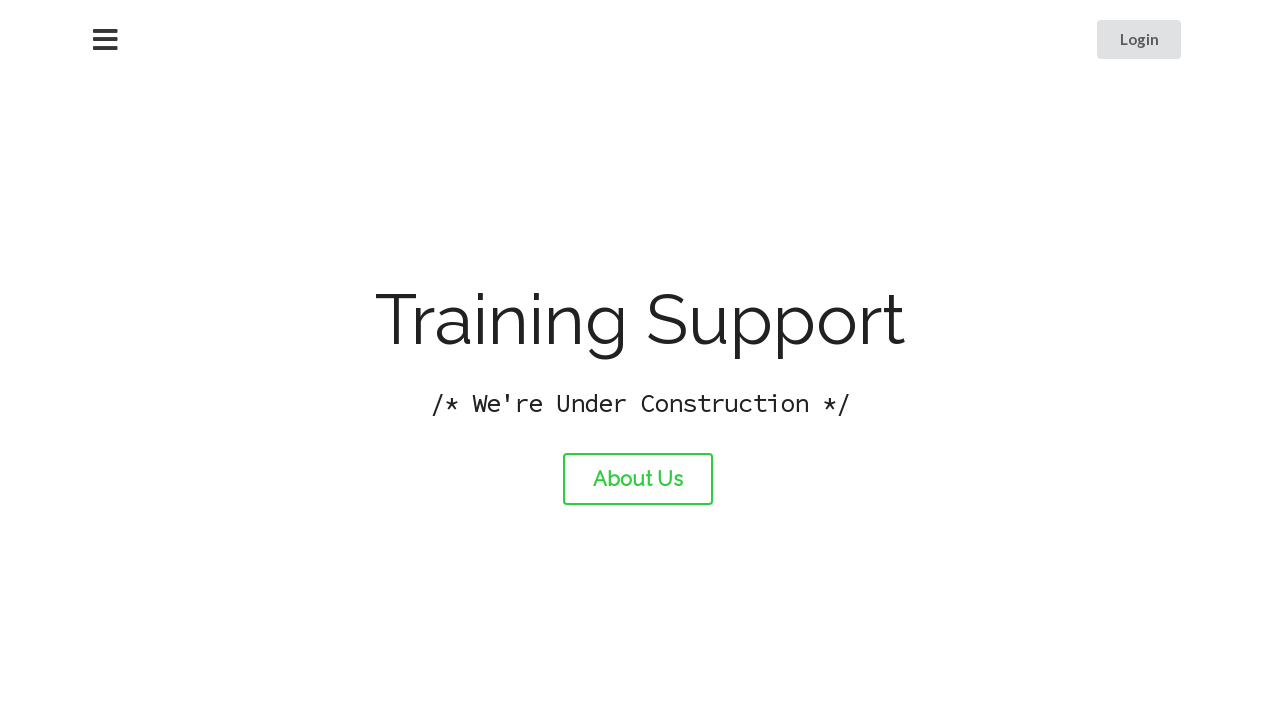

Clicked the 'about' link at (638, 479) on #about-link
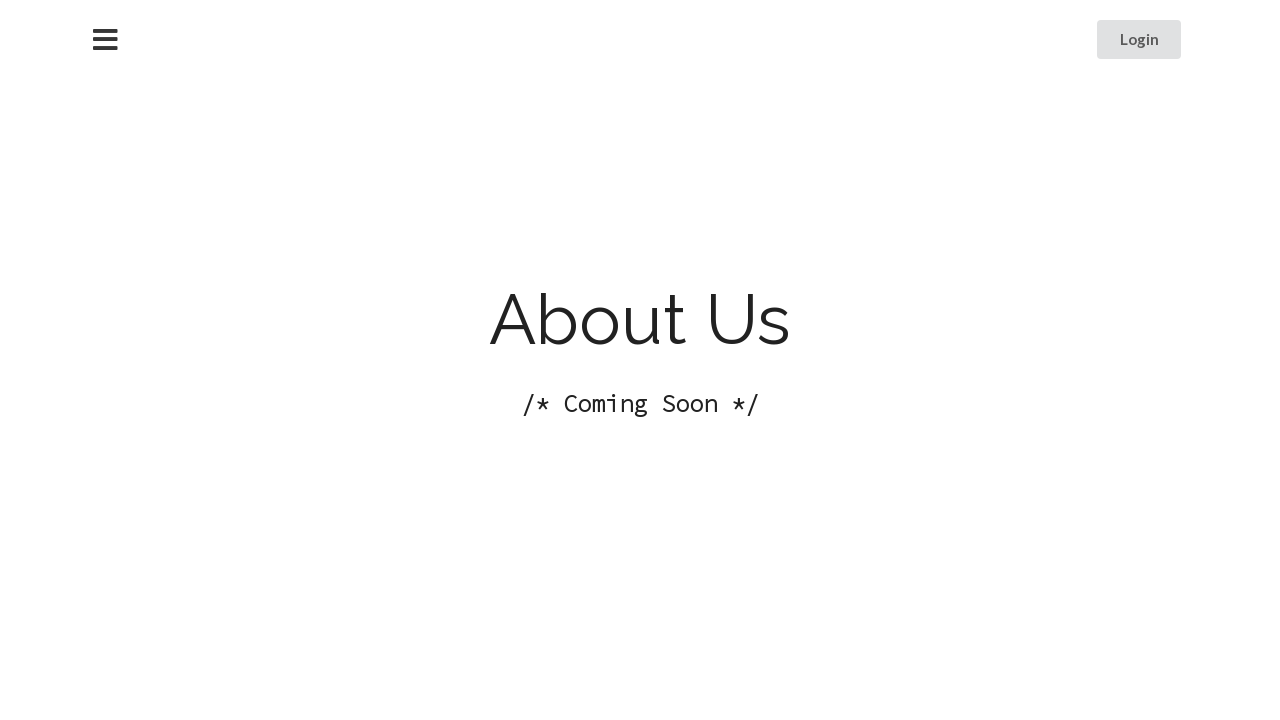

Waited for page to load after clicking about link
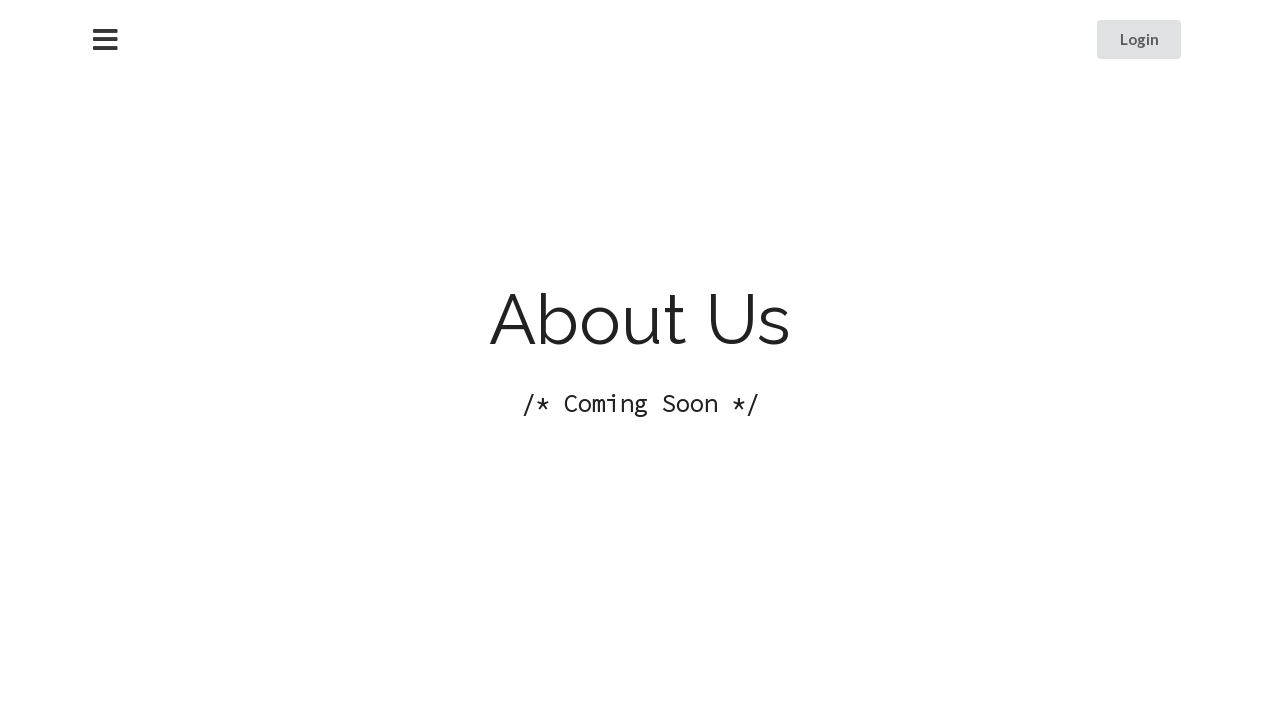

Verified new page title is 'About Training Support'
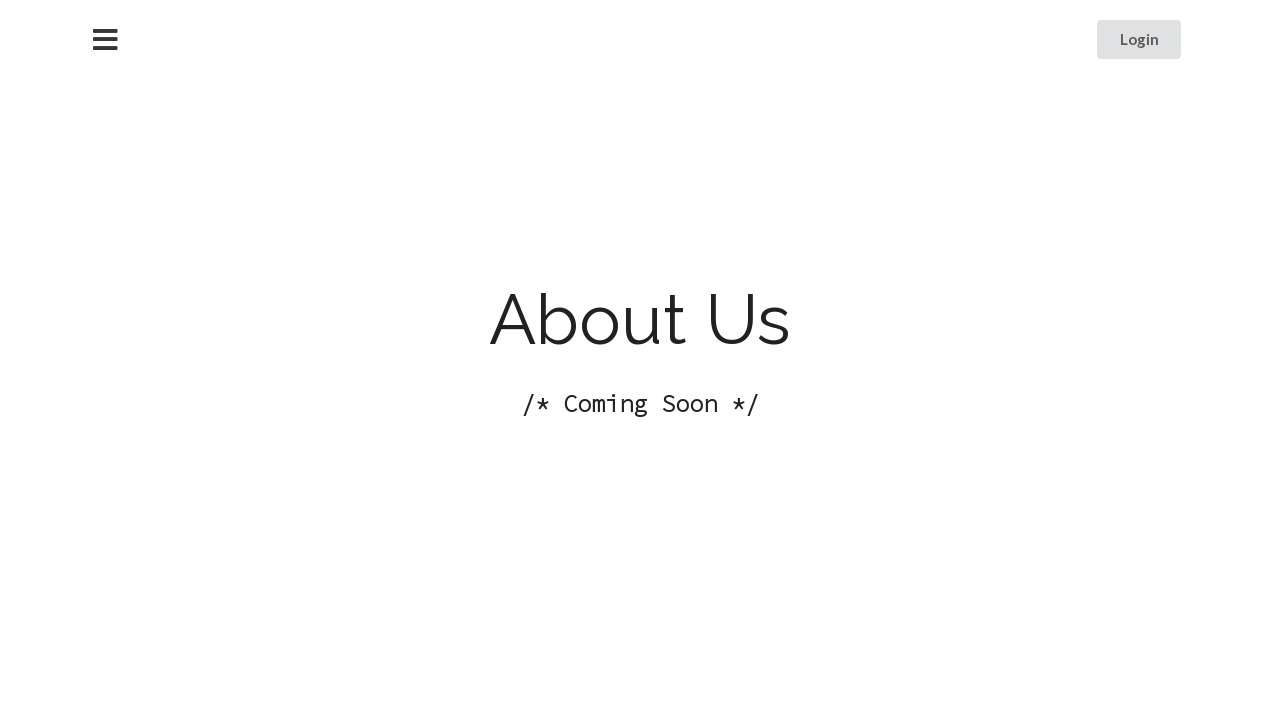

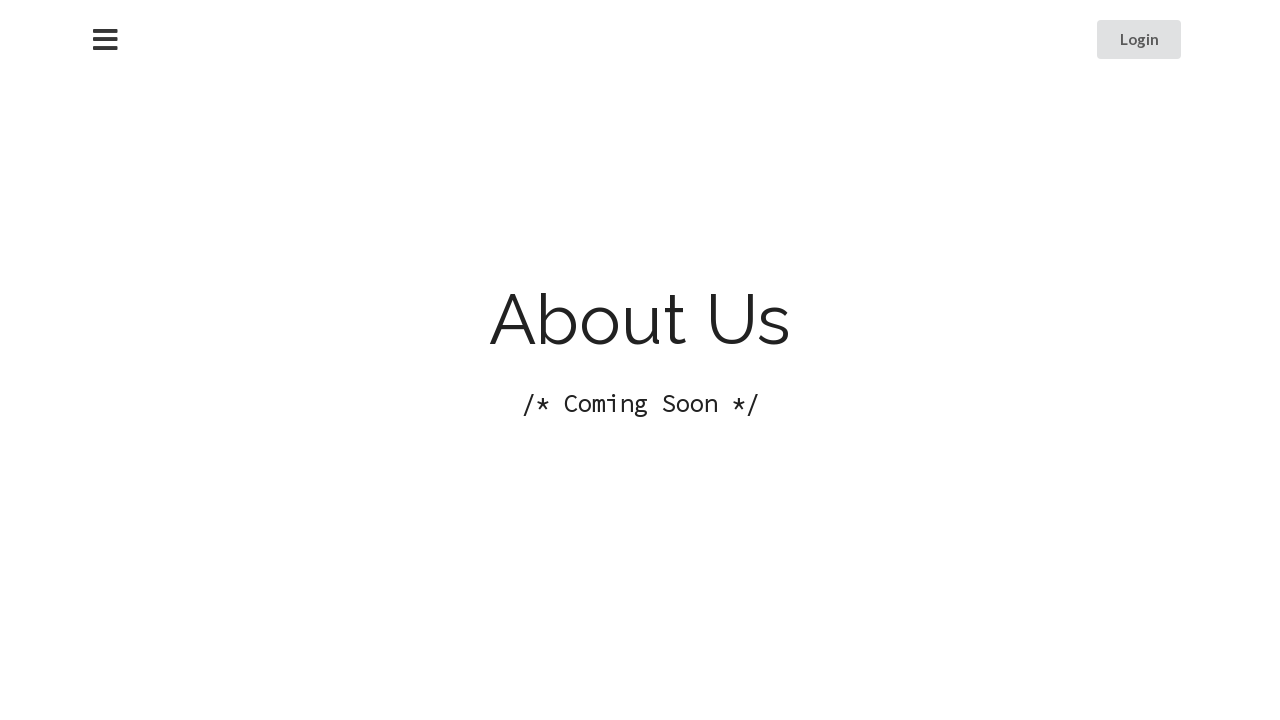